Opens the Sudoku.com website, maximizes the browser window, and verifies the page loads by checking the page title.

Starting URL: https://sudoku.com/

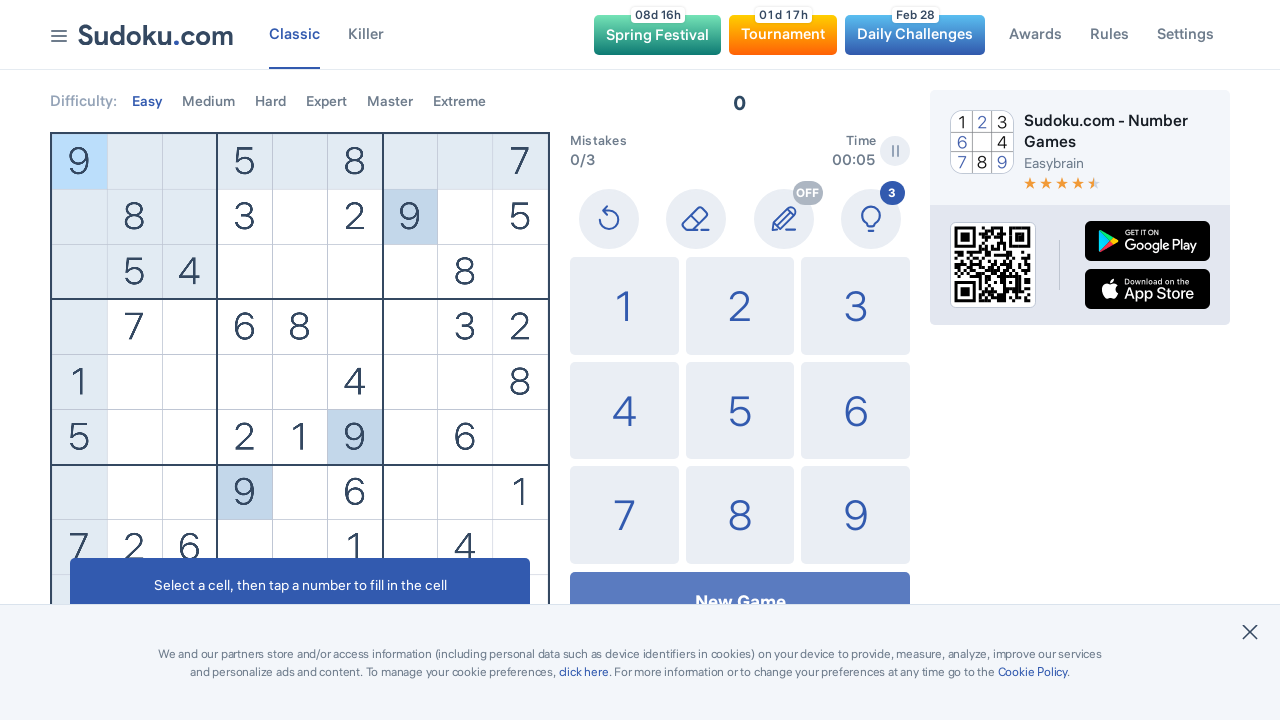

Set viewport to 1920x1080 to maximize browser window
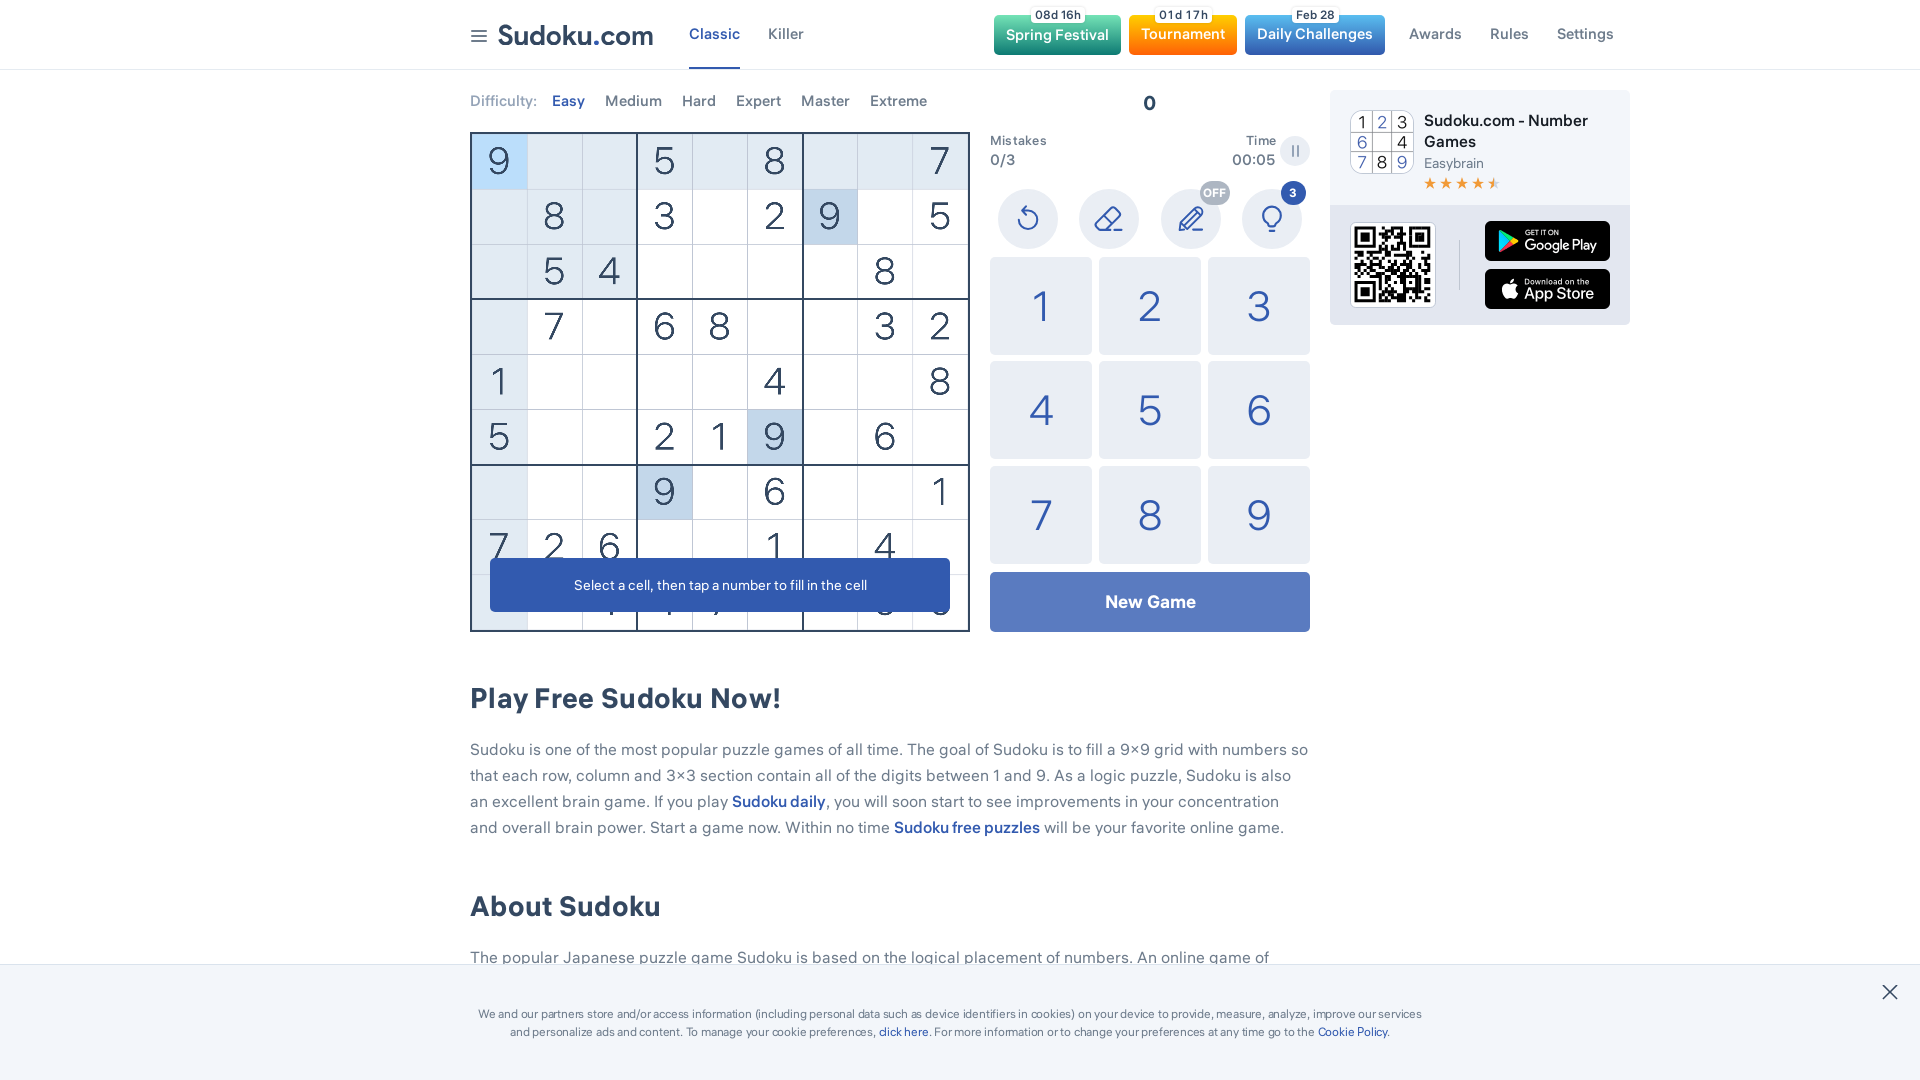

Waited for page to reach domcontentloaded state
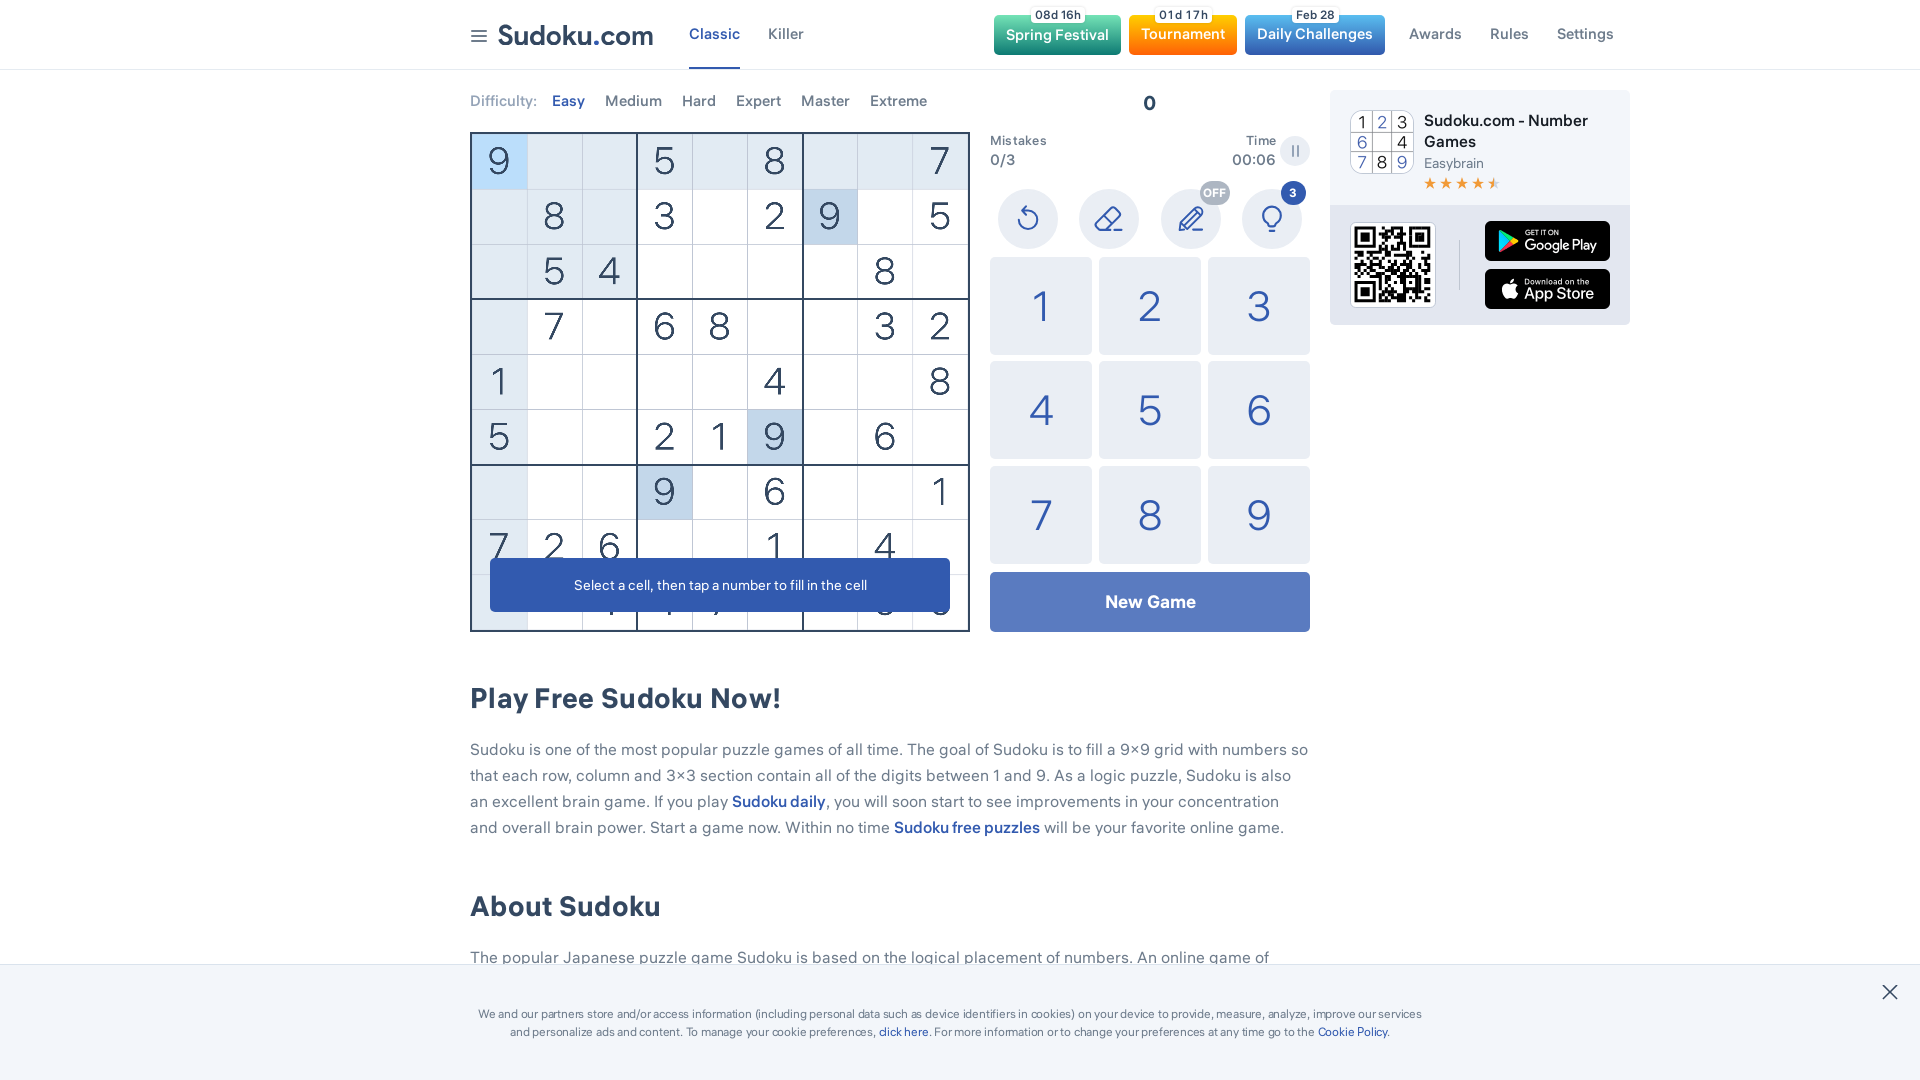

Retrieved page title: 'Play Free Sudoku online - solve web sudoku puzzles'
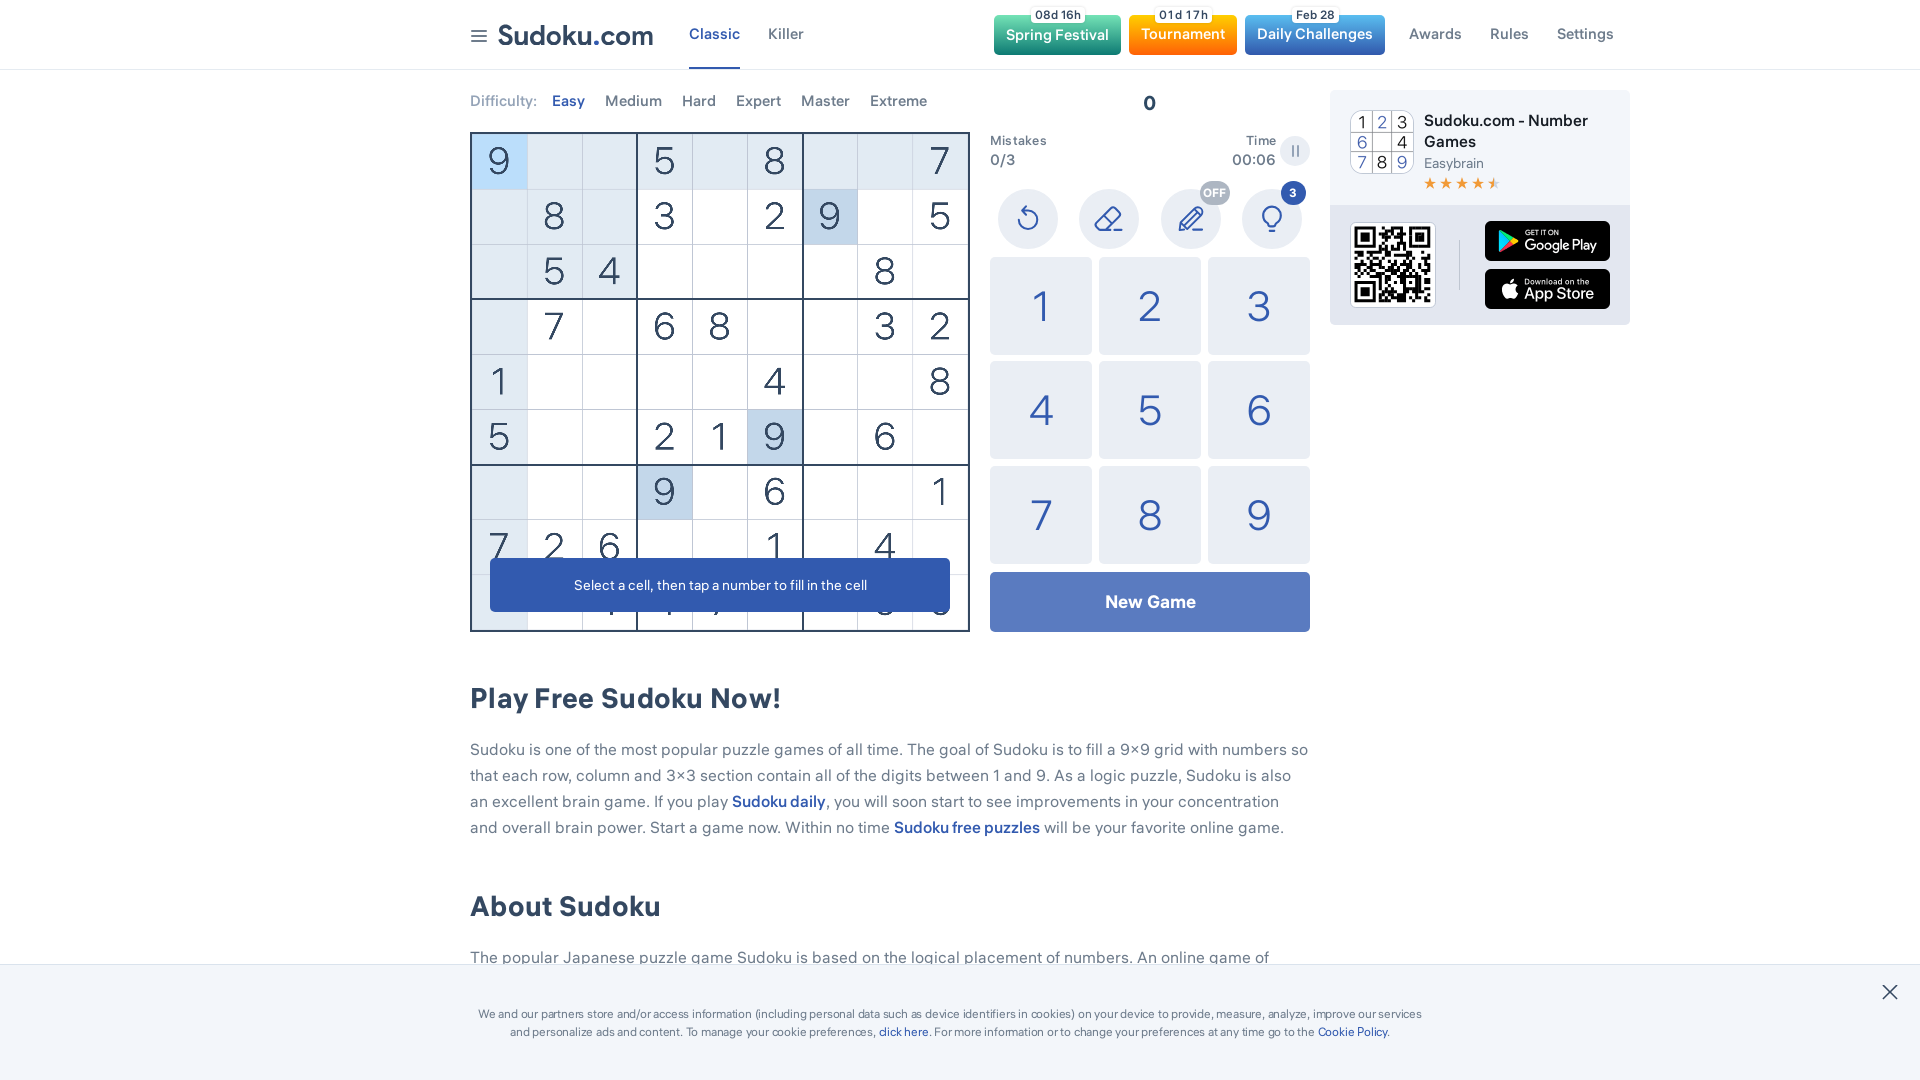

Verified page title contains 'Sudoku' or is not empty
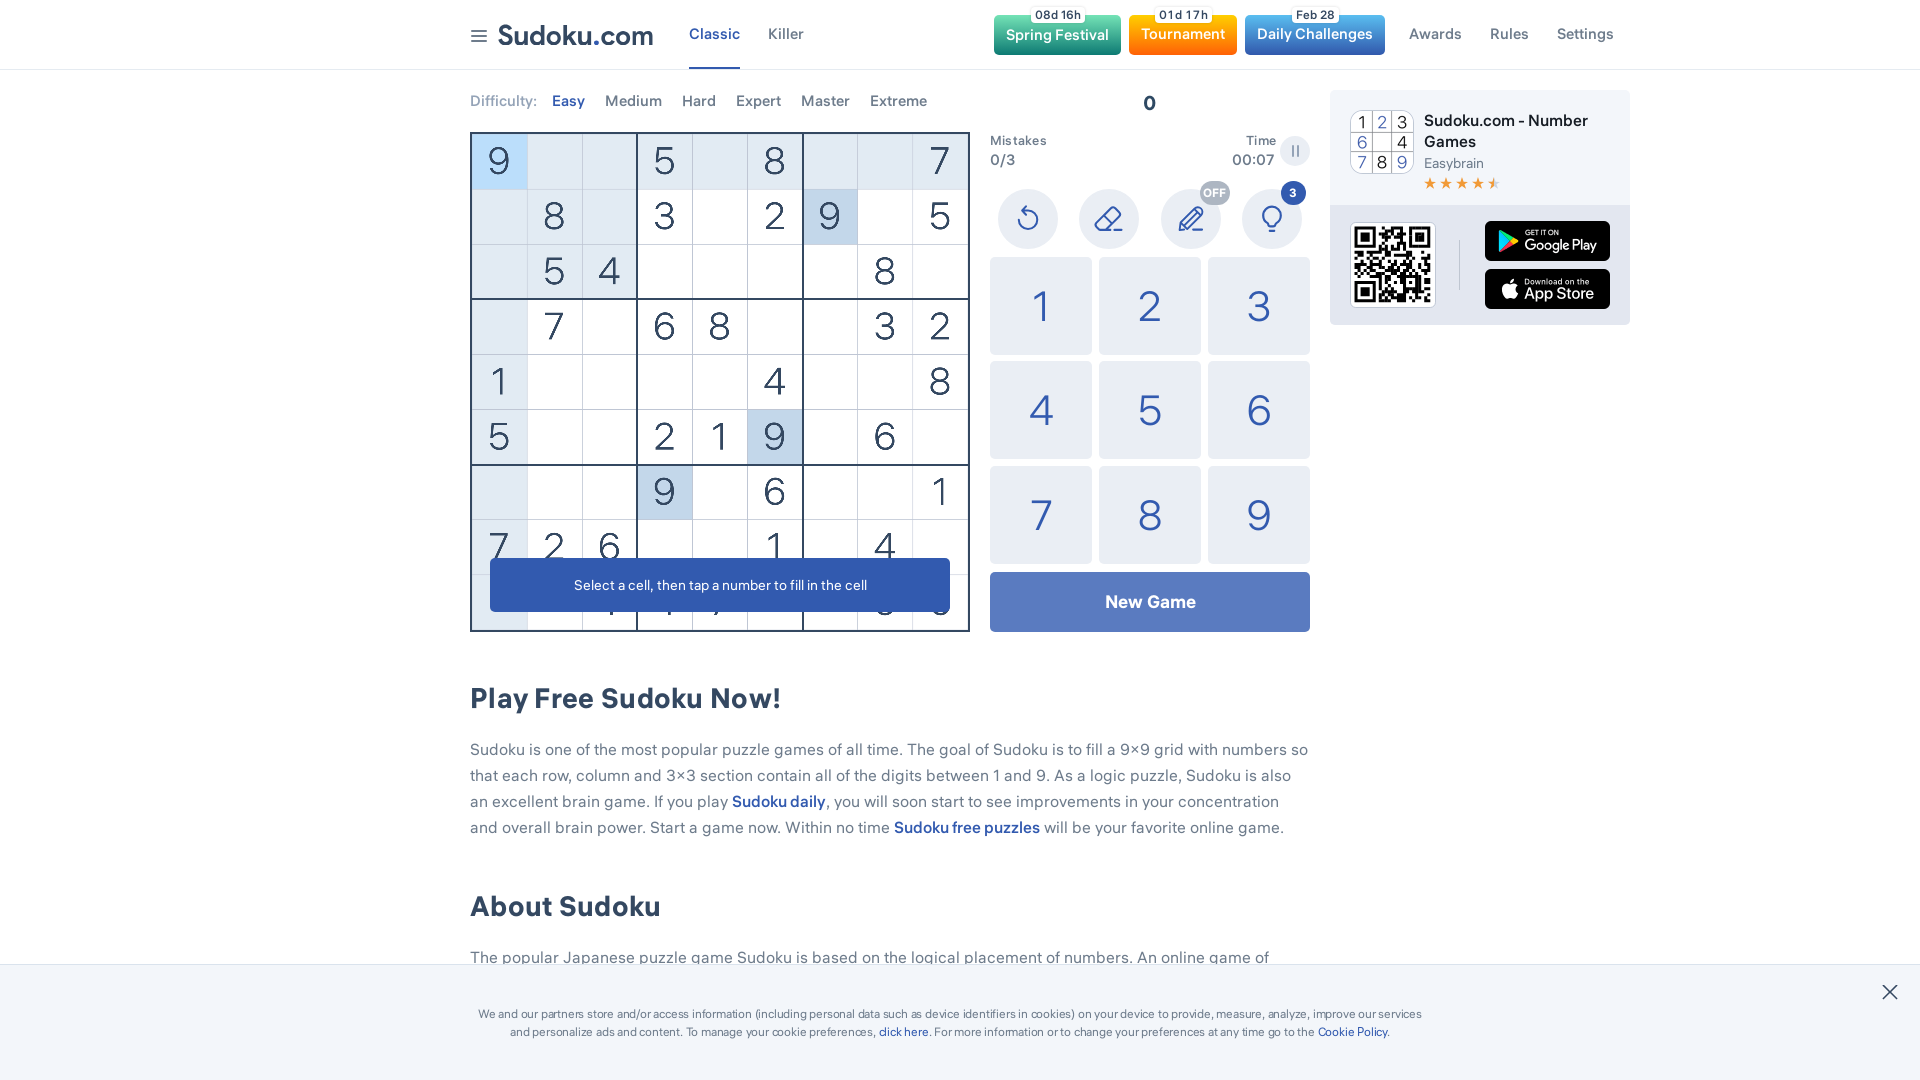

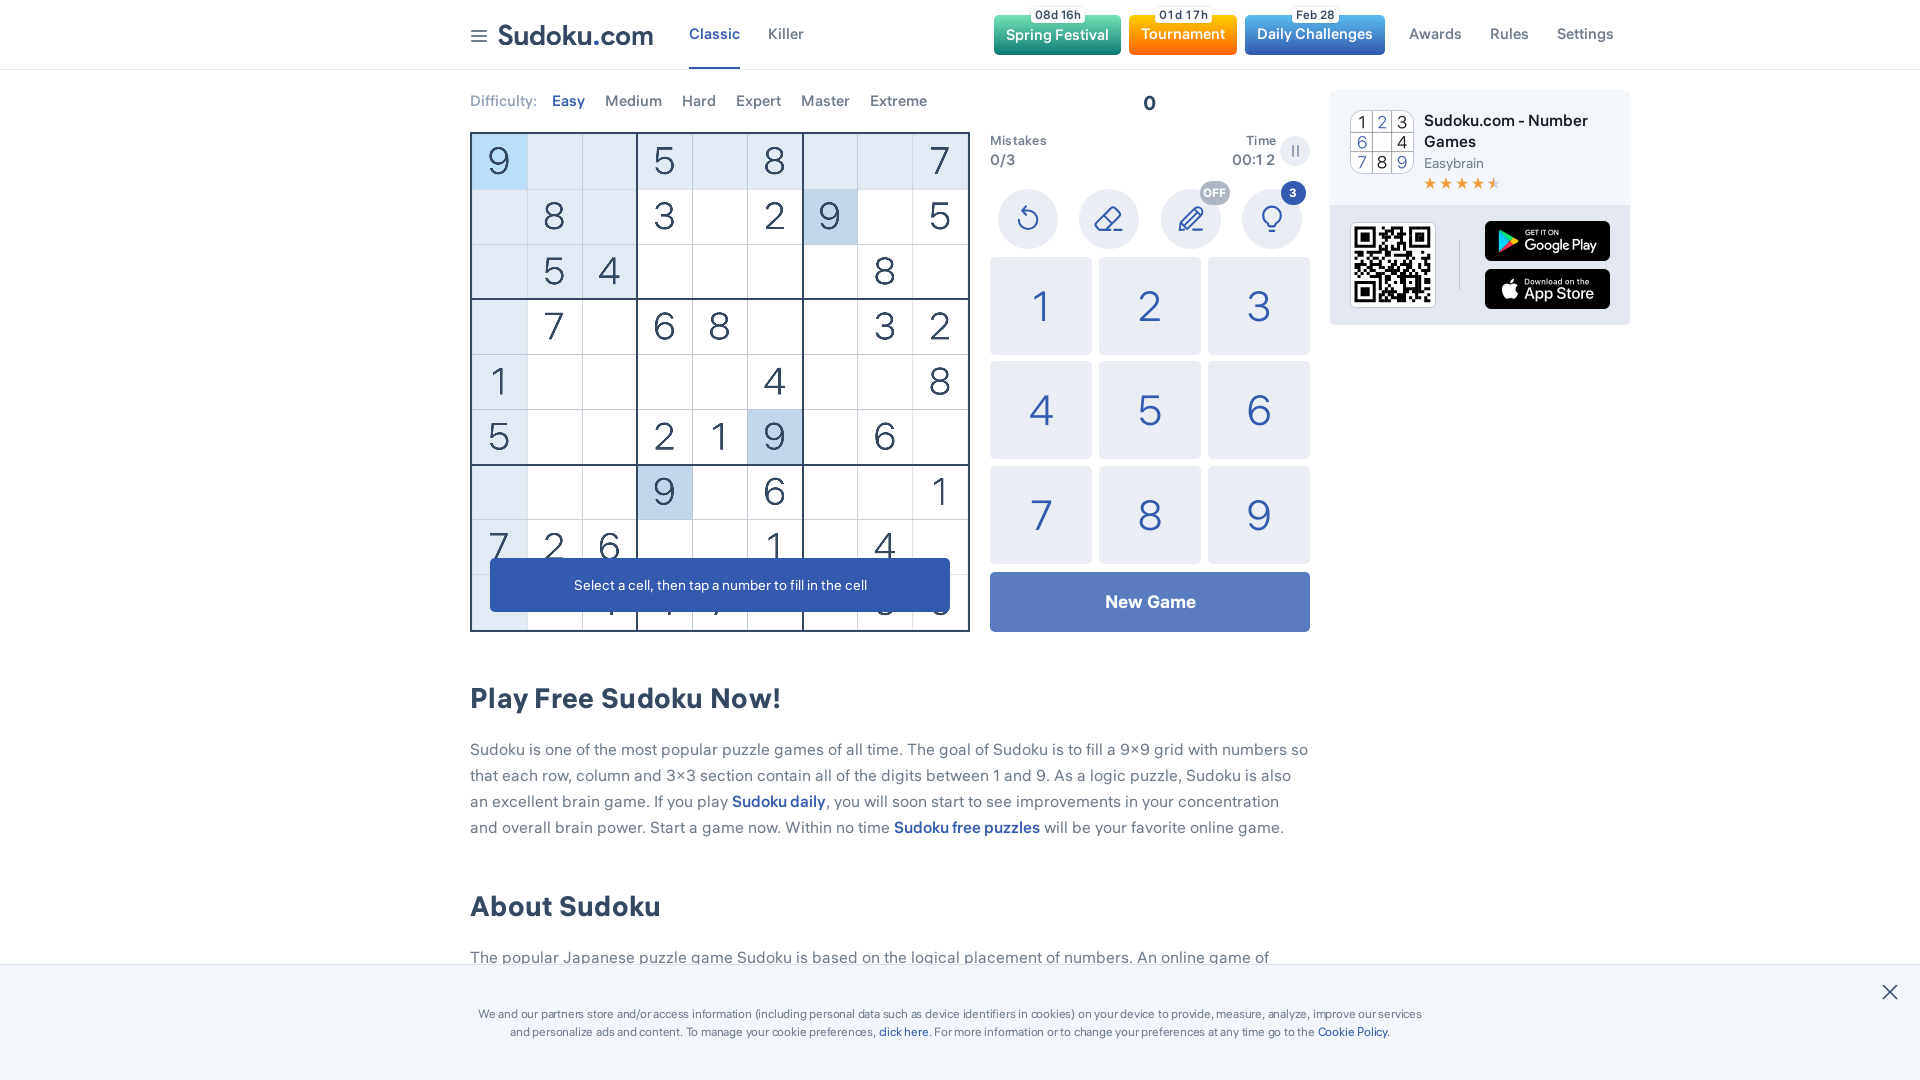